Tests navigation to the General Public section by clicking on the corresponding link on the homepage

Starting URL: https://www.fiscal.treasury.gov/

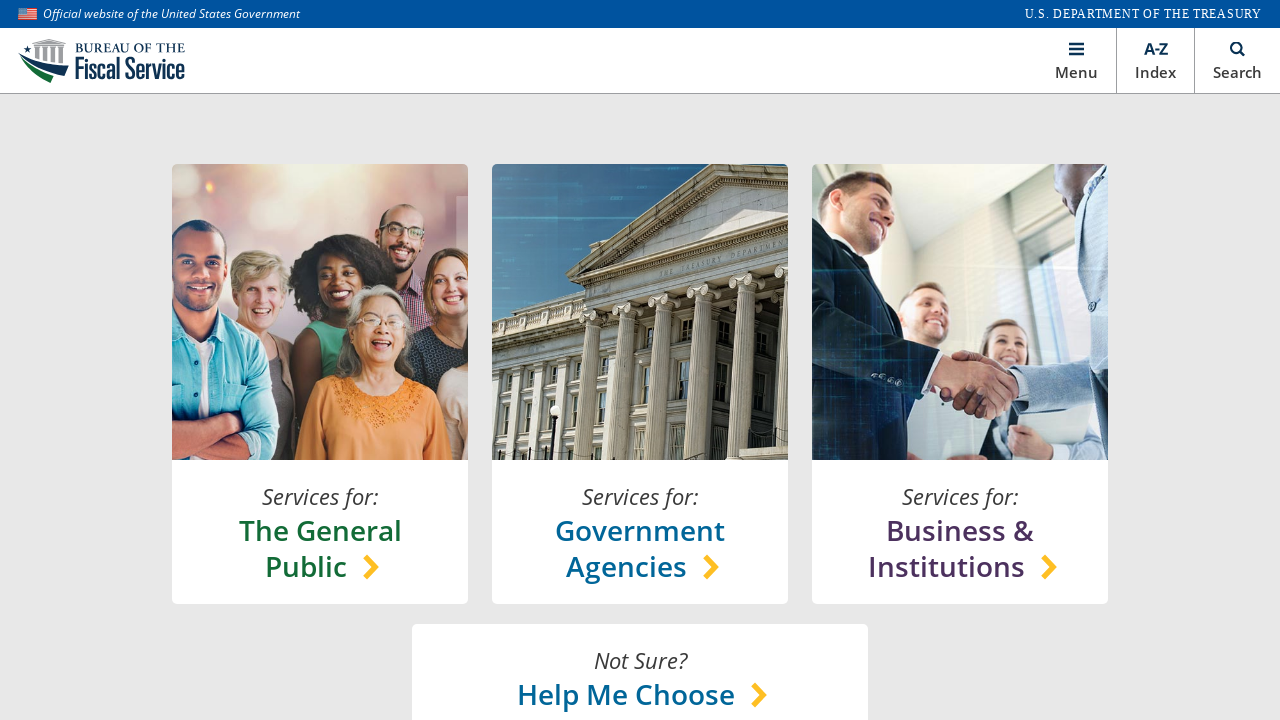

Clicked on General Public link from homepage at (320, 548) on xpath=//*[@id='main']/section[1]/content-lock/h-box[1]/v-box[1]/a/h-box/chooser-
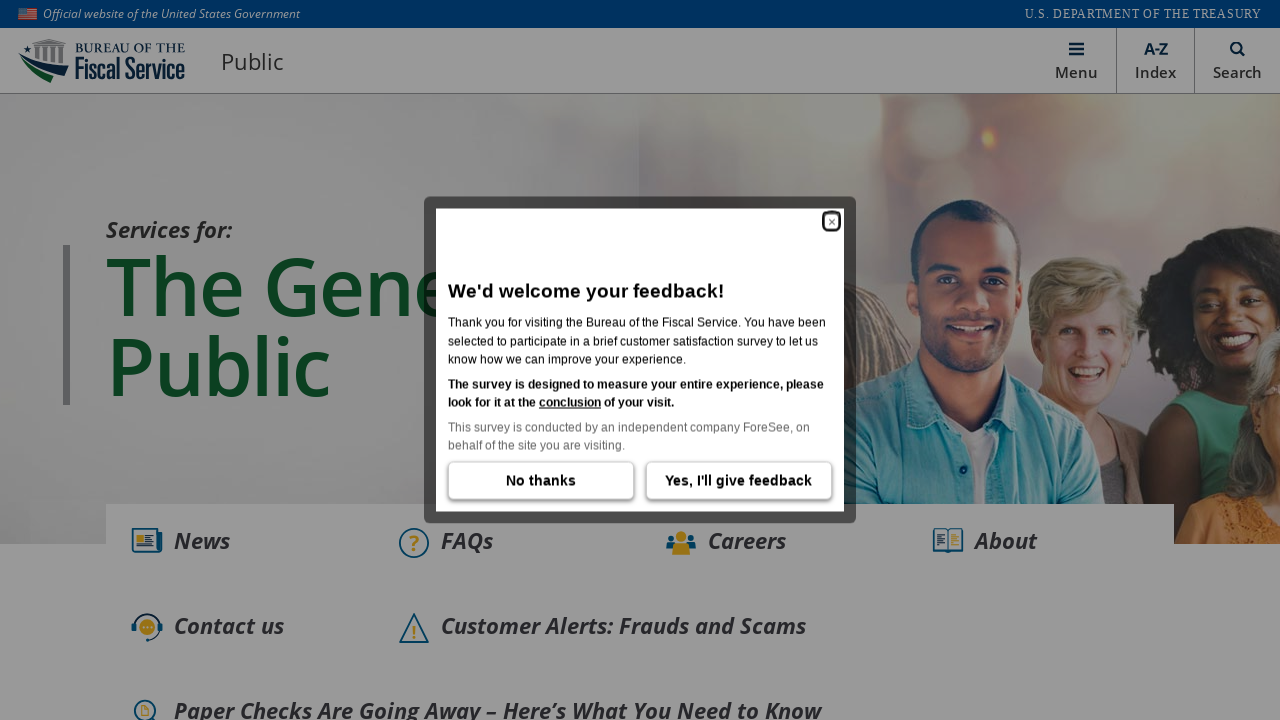

Successfully navigated to General Public section at https://www.fiscal.treasury.gov/public/
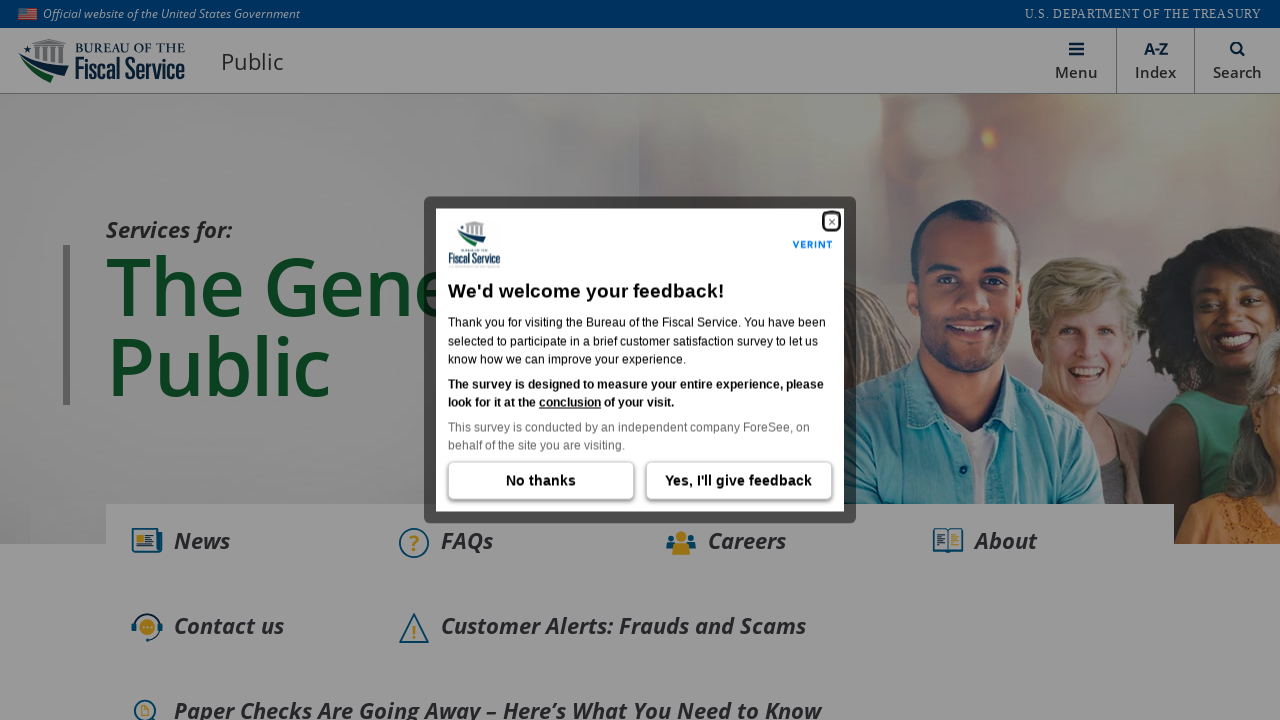

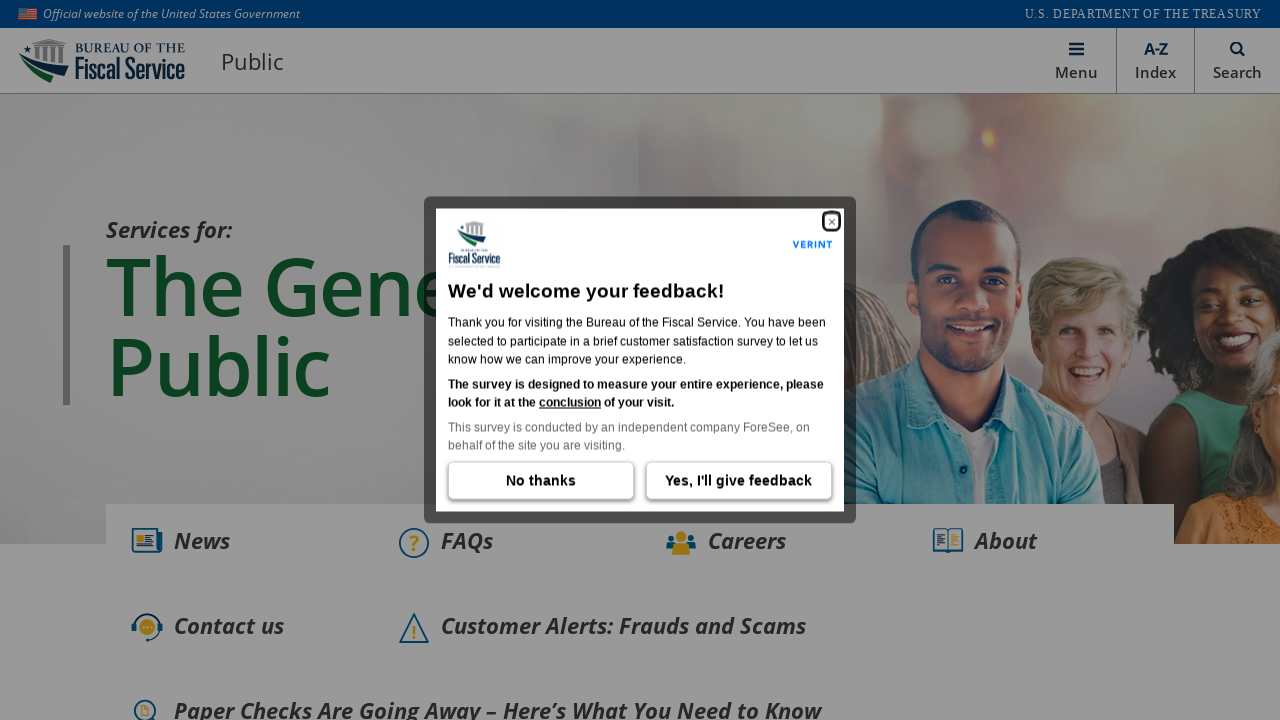